Tests handling of a basic JavaScript alert by clicking a button, accepting the alert, and verifying the result message.

Starting URL: https://the-internet.herokuapp.com/javascript_alerts

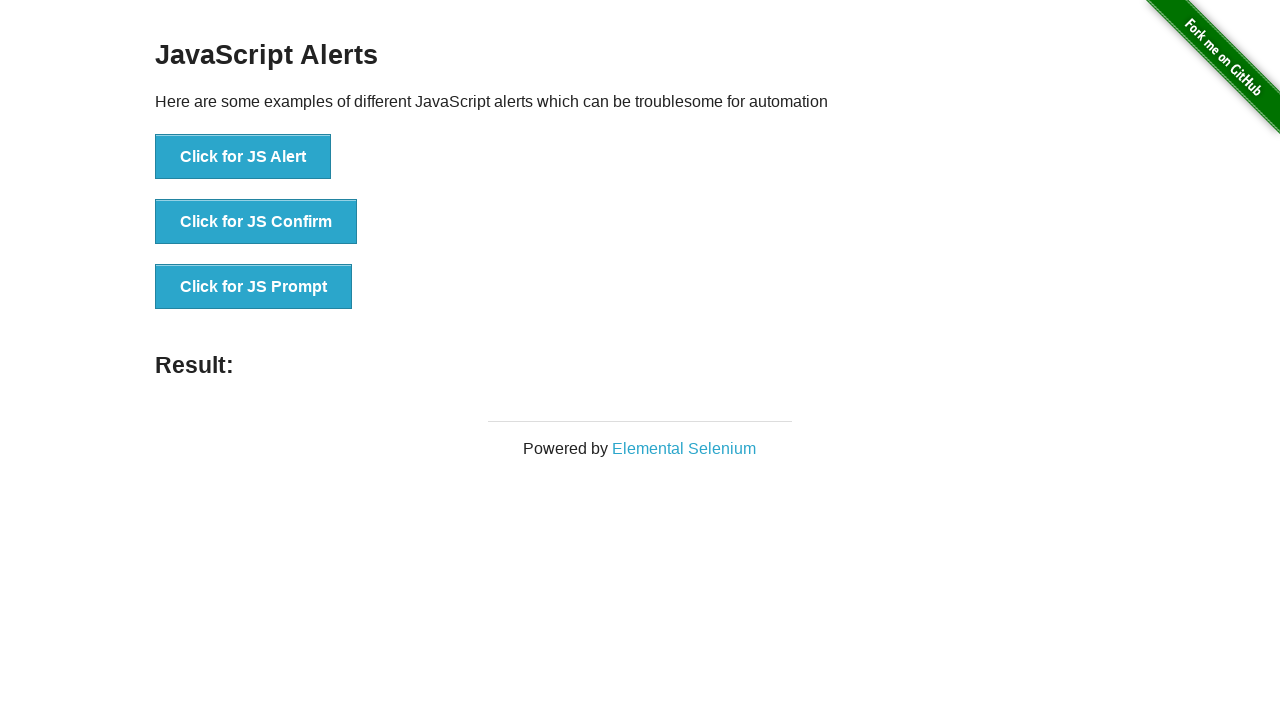

Clicked button to trigger JavaScript alert at (243, 157) on xpath=//ul//li//button[contains(text(), 'Click for JS Alert')]
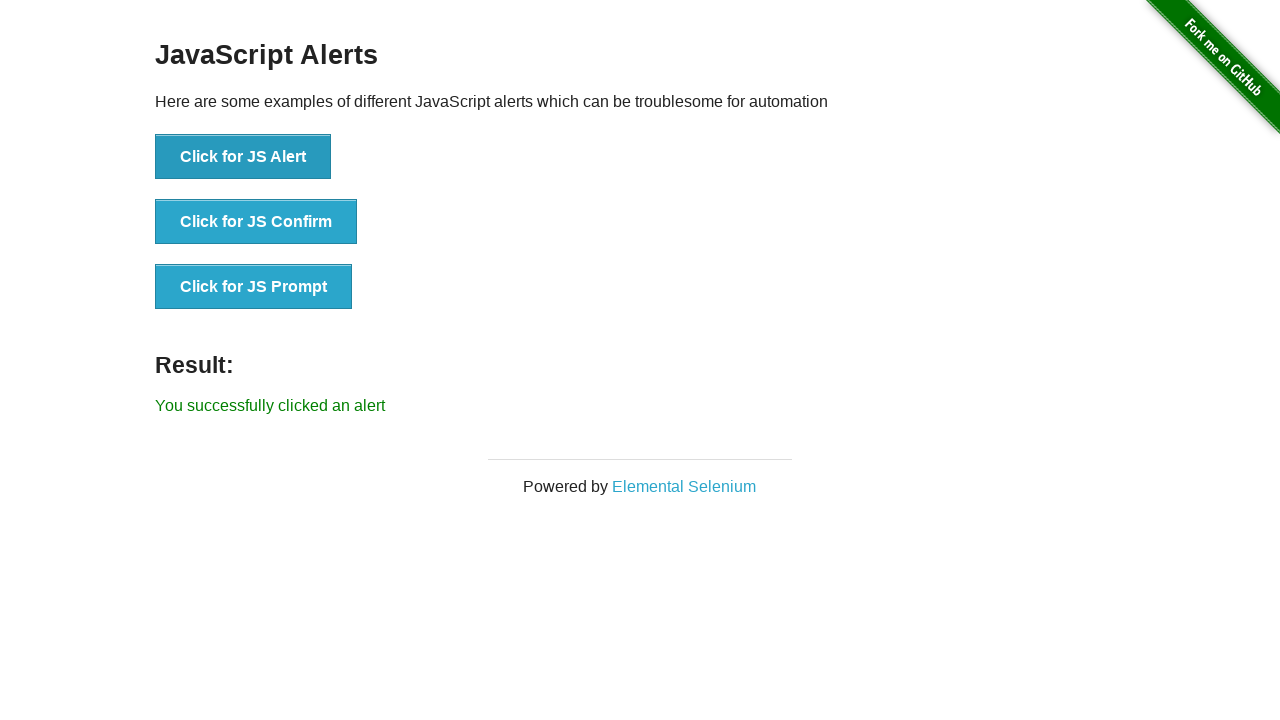

Set up dialog handler to accept alerts
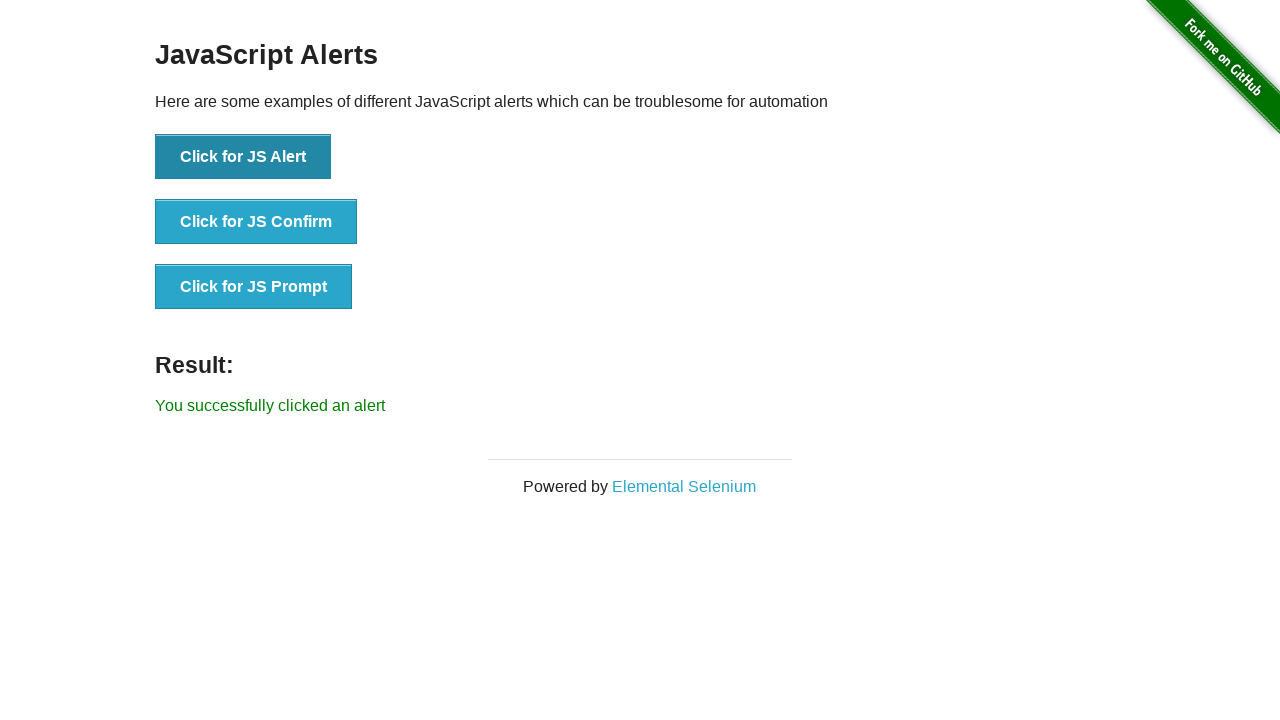

Result message element loaded
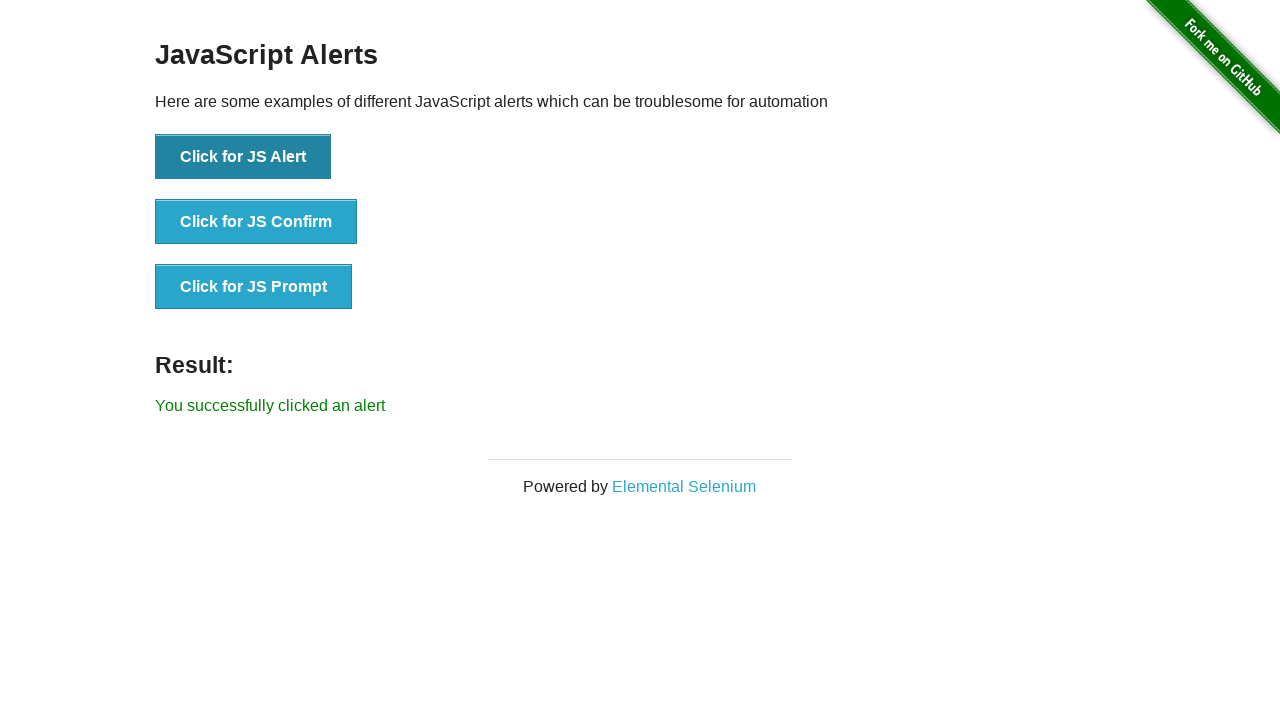

Retrieved result message text content
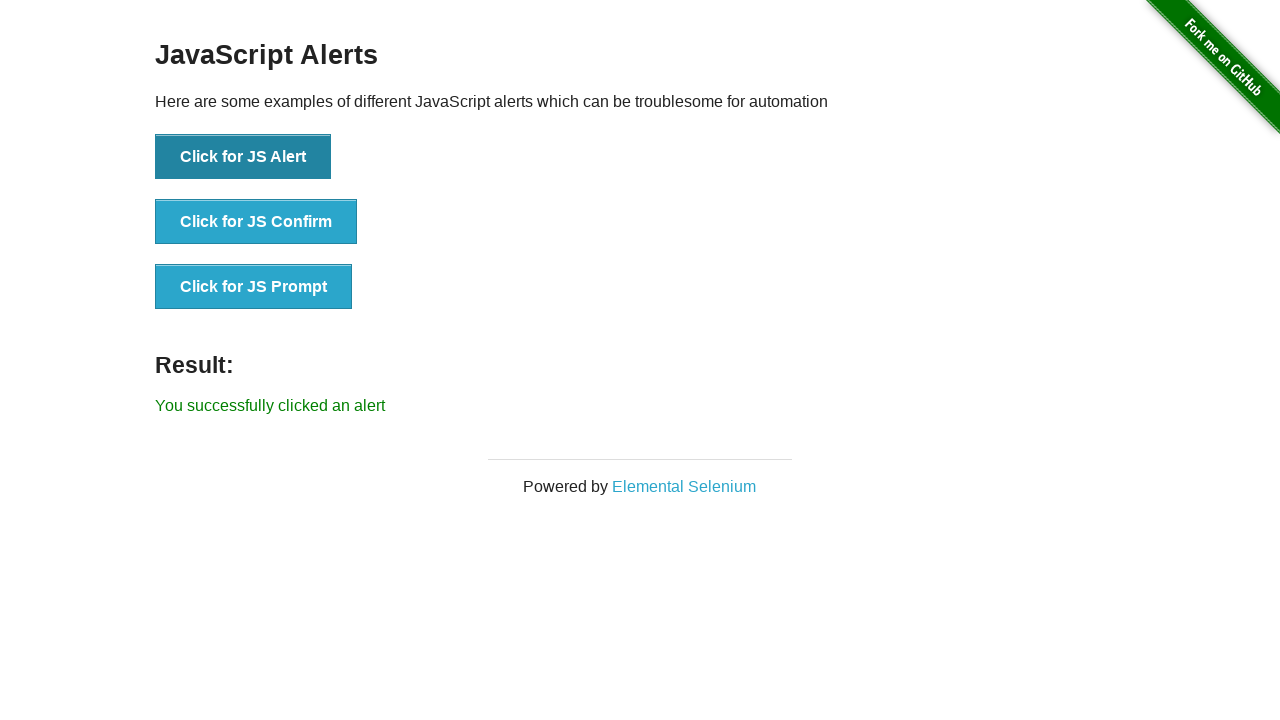

Verified result message matches expected text: 'You successfully clicked an alert'
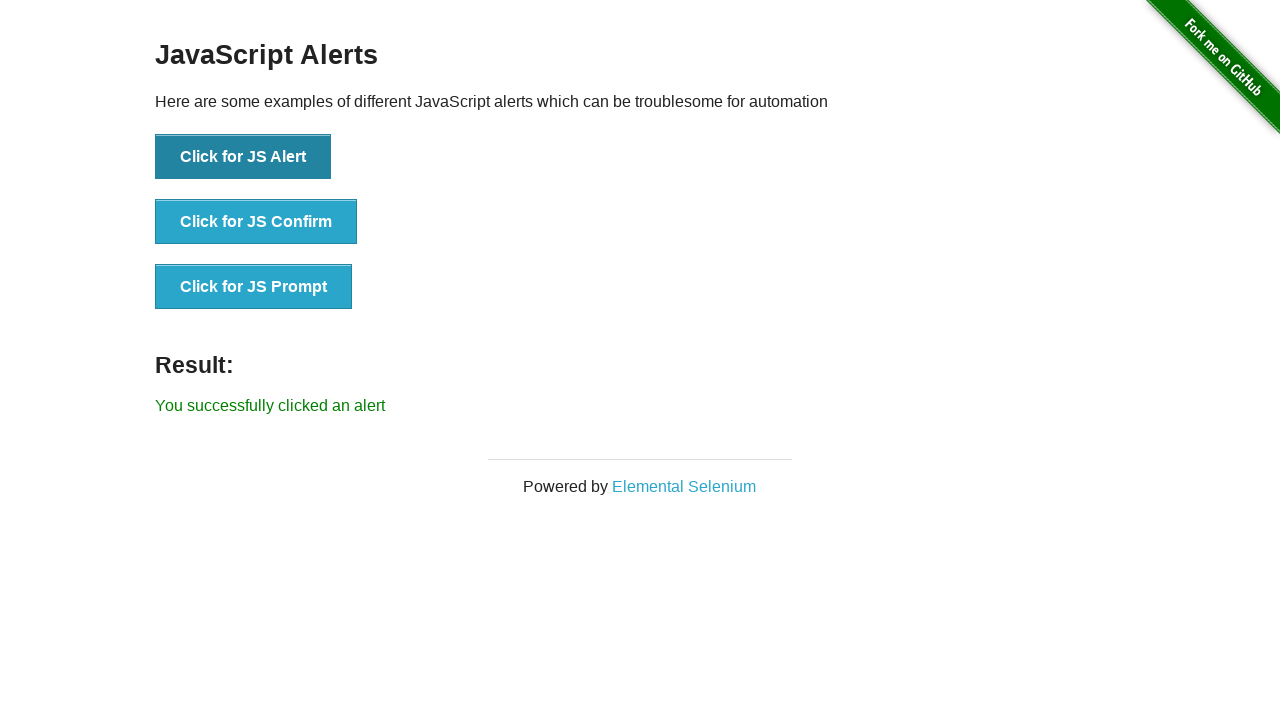

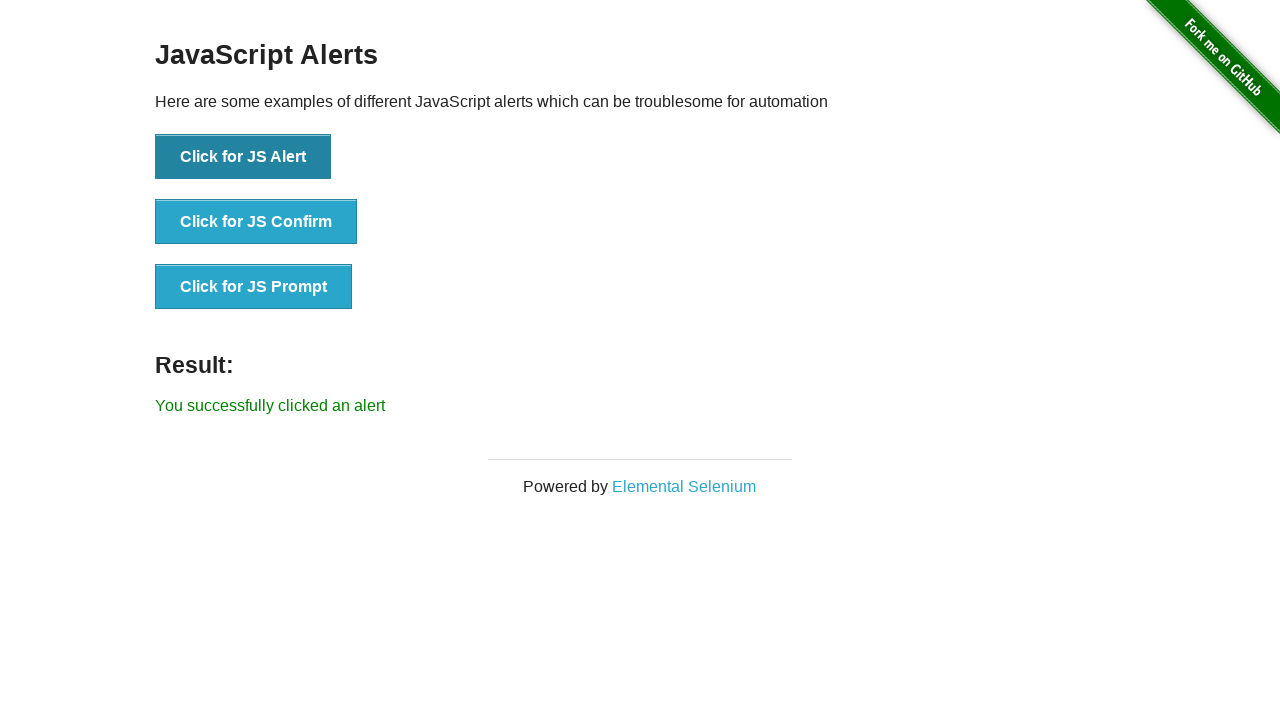